Tests dynamic loading page by clicking the Start button and waiting for "Hello World!" text to appear

Starting URL: https://the-internet.herokuapp.com/dynamic_loading/1

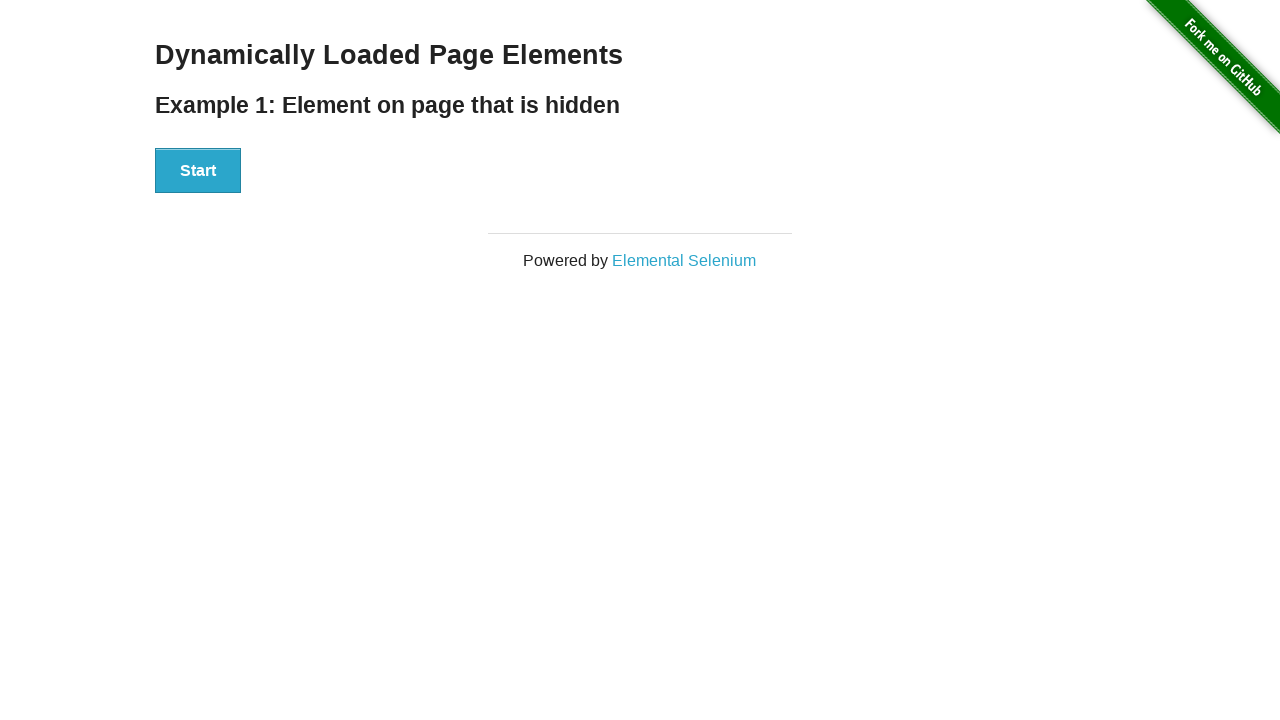

Clicked the Start button on dynamic loading page at (198, 171) on xpath=//div[@id='start']//button
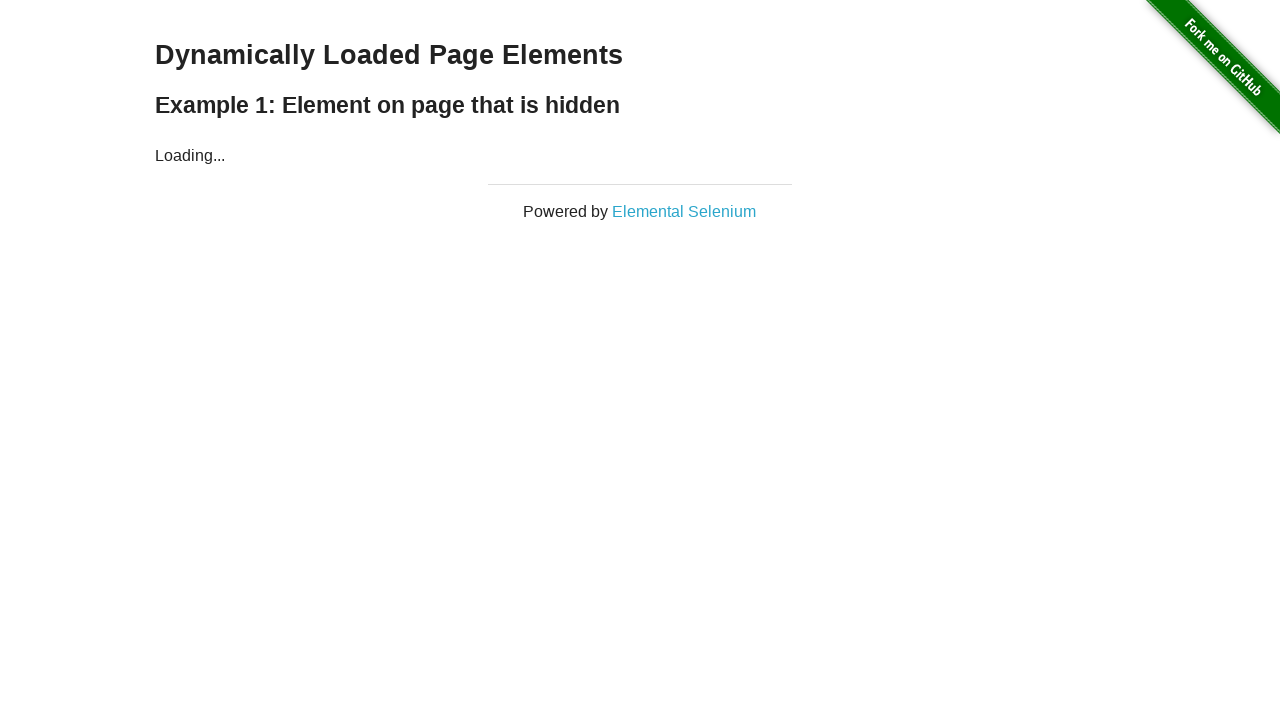

Waited for 'Hello World!' heading to appear and become visible
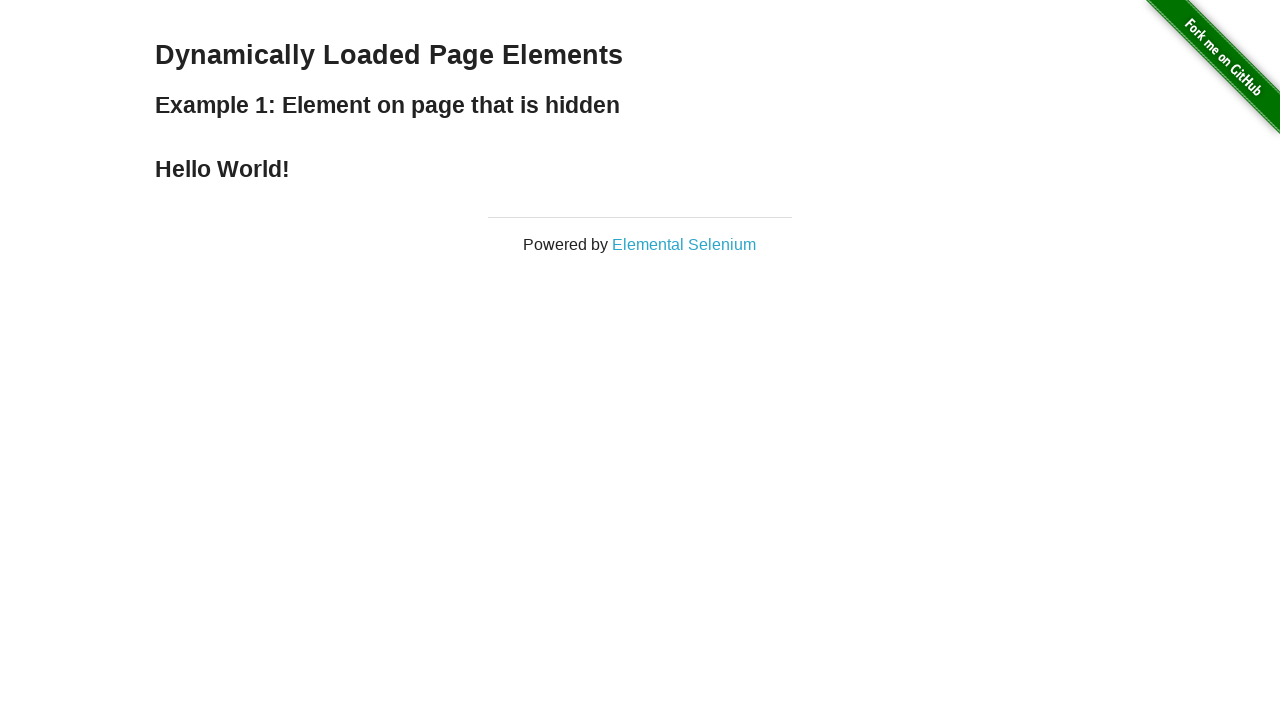

Located the 'Hello World!' heading element
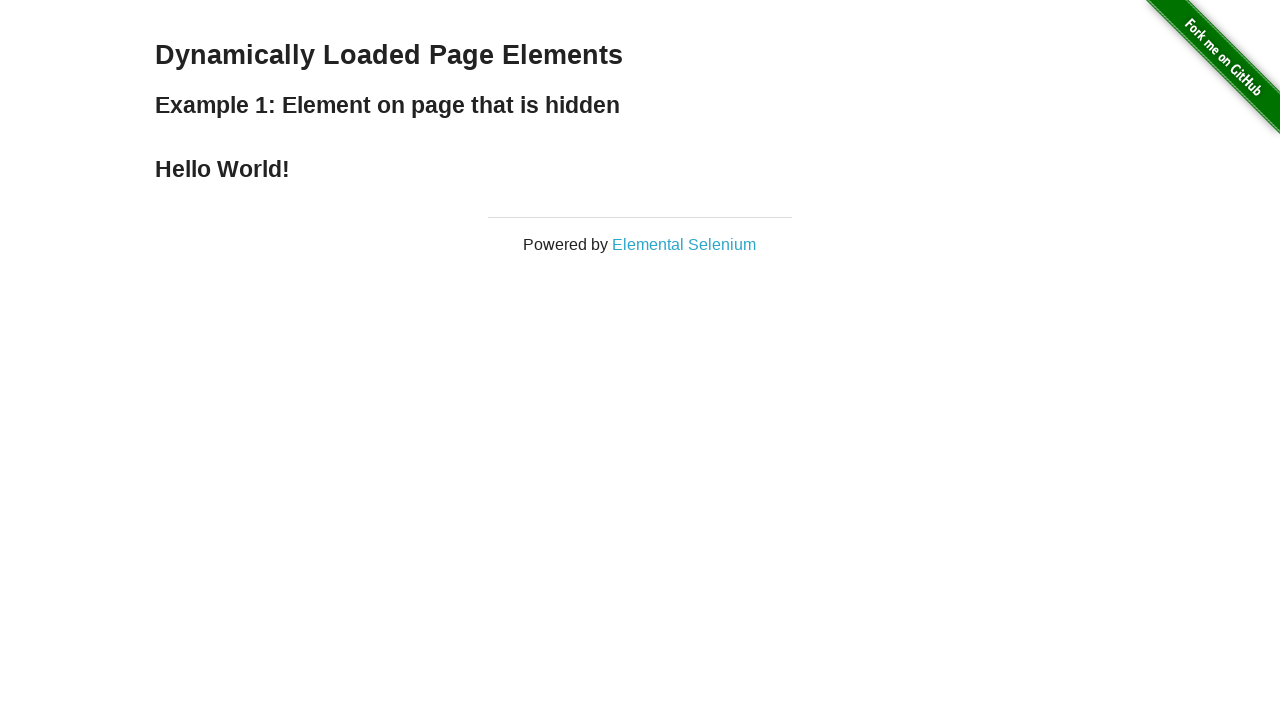

Verified that heading text content equals 'Hello World!'
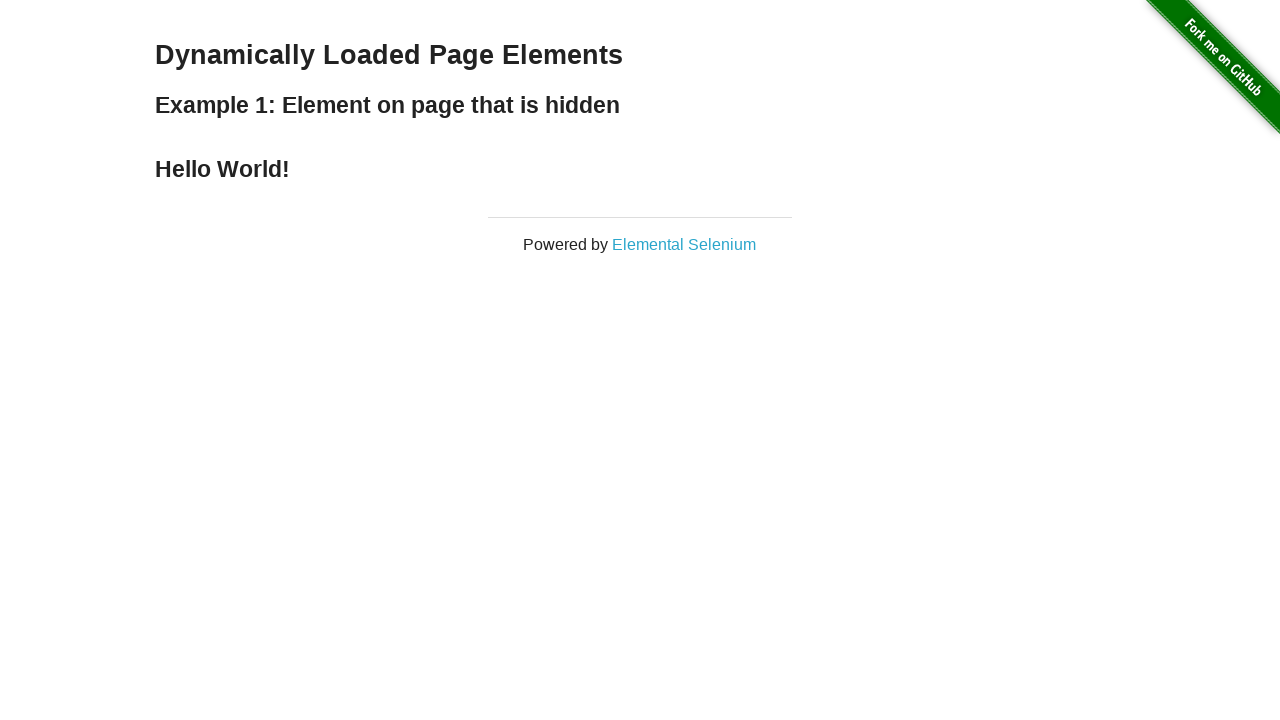

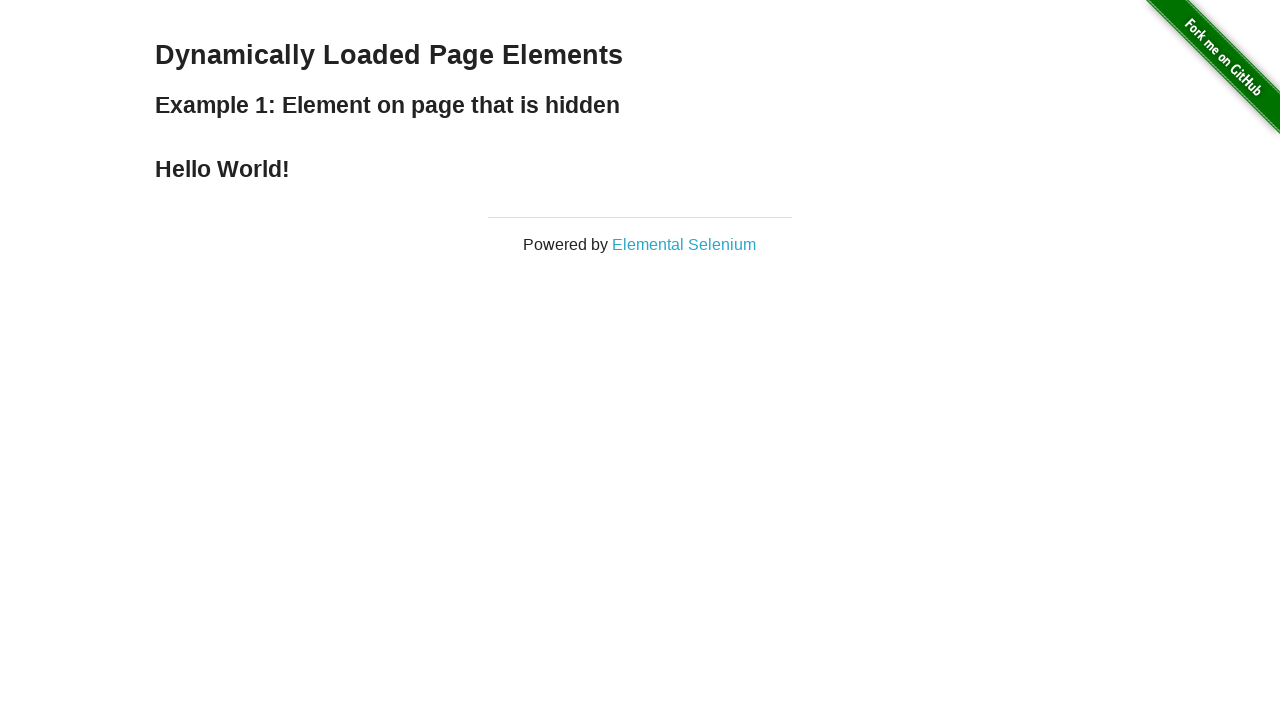